Clears and refills the Full Name field with a different value

Starting URL: https://demoqa.com/text-box

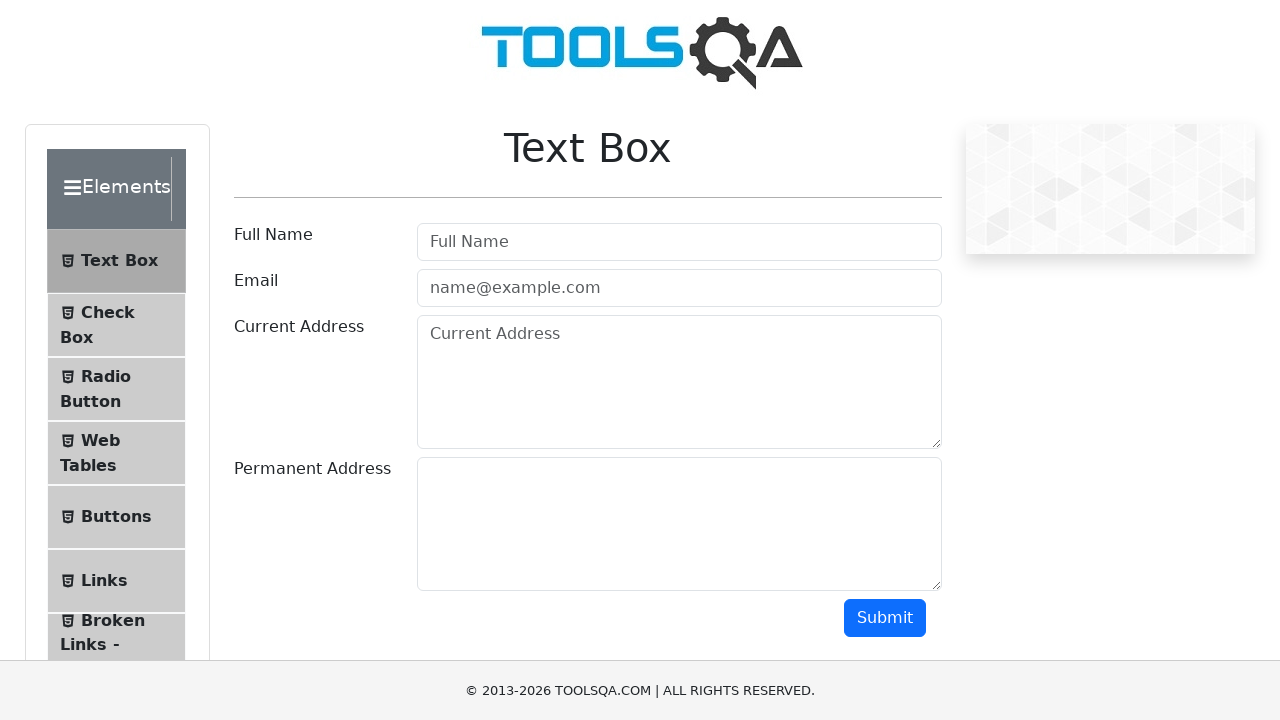

Filled Full Name field with 'Initial Name' on #userName
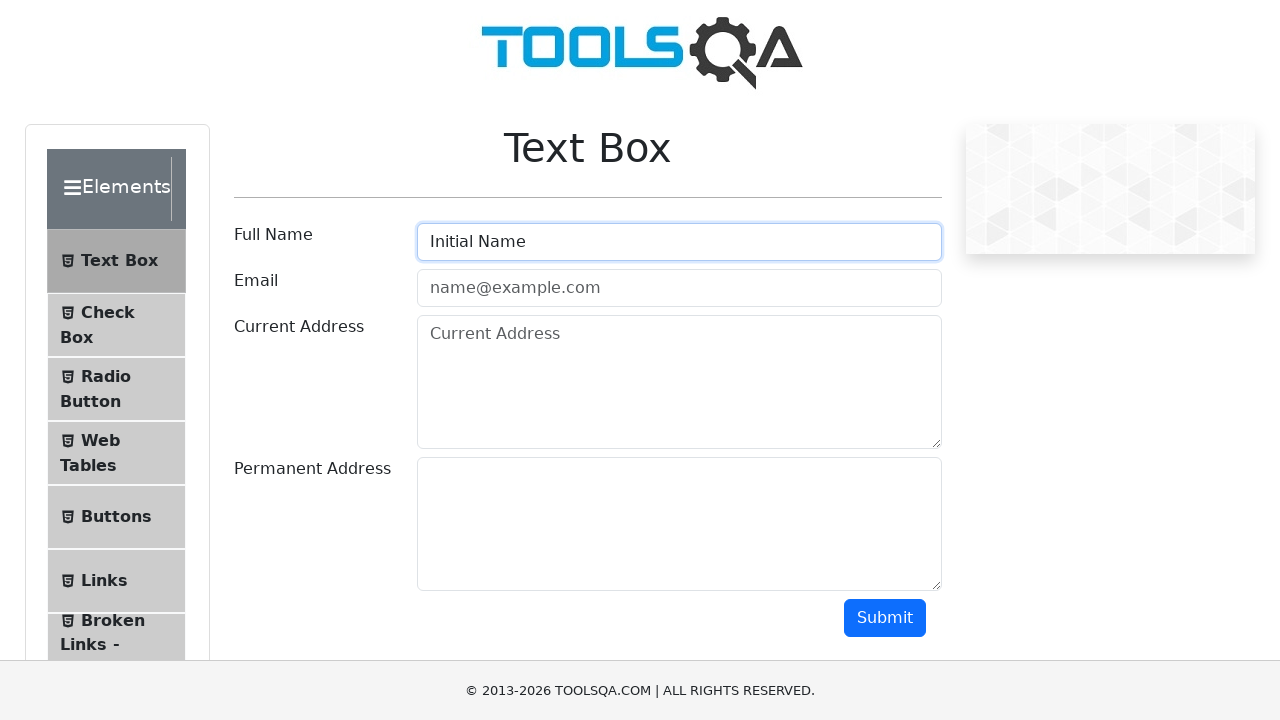

Cleared Full Name field on #userName
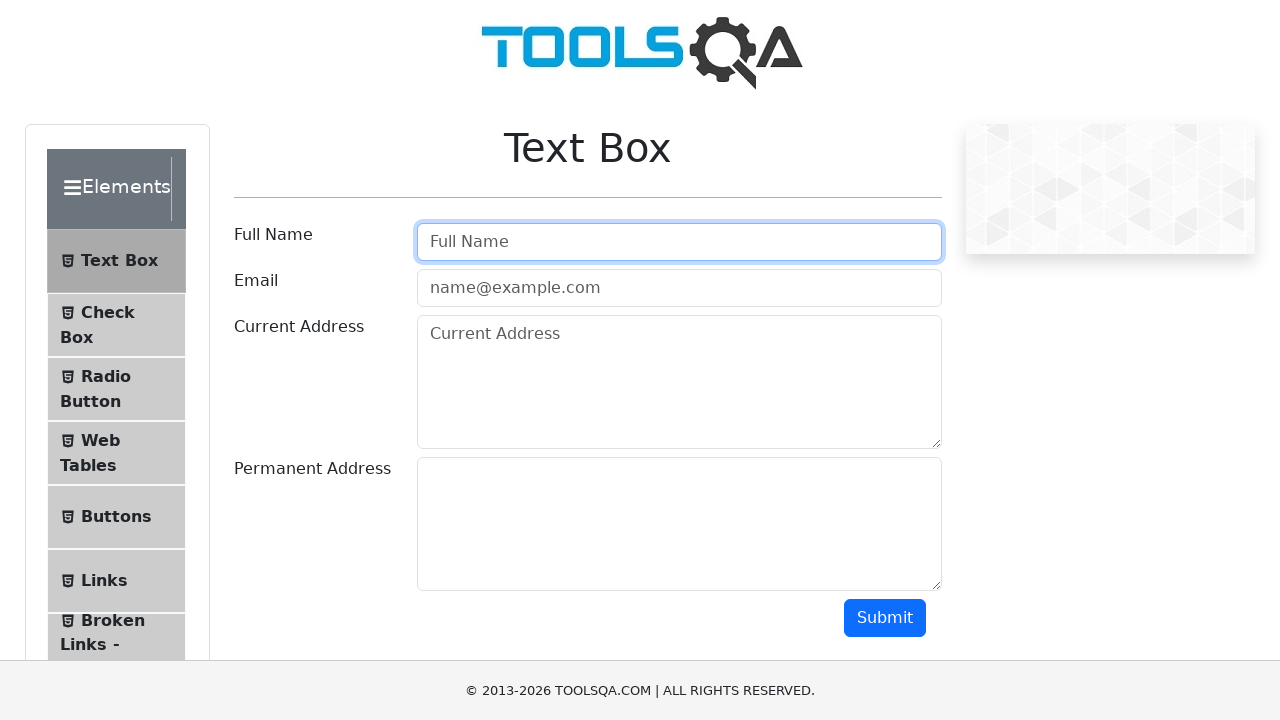

Refilled Full Name field with 'Another Name' on #userName
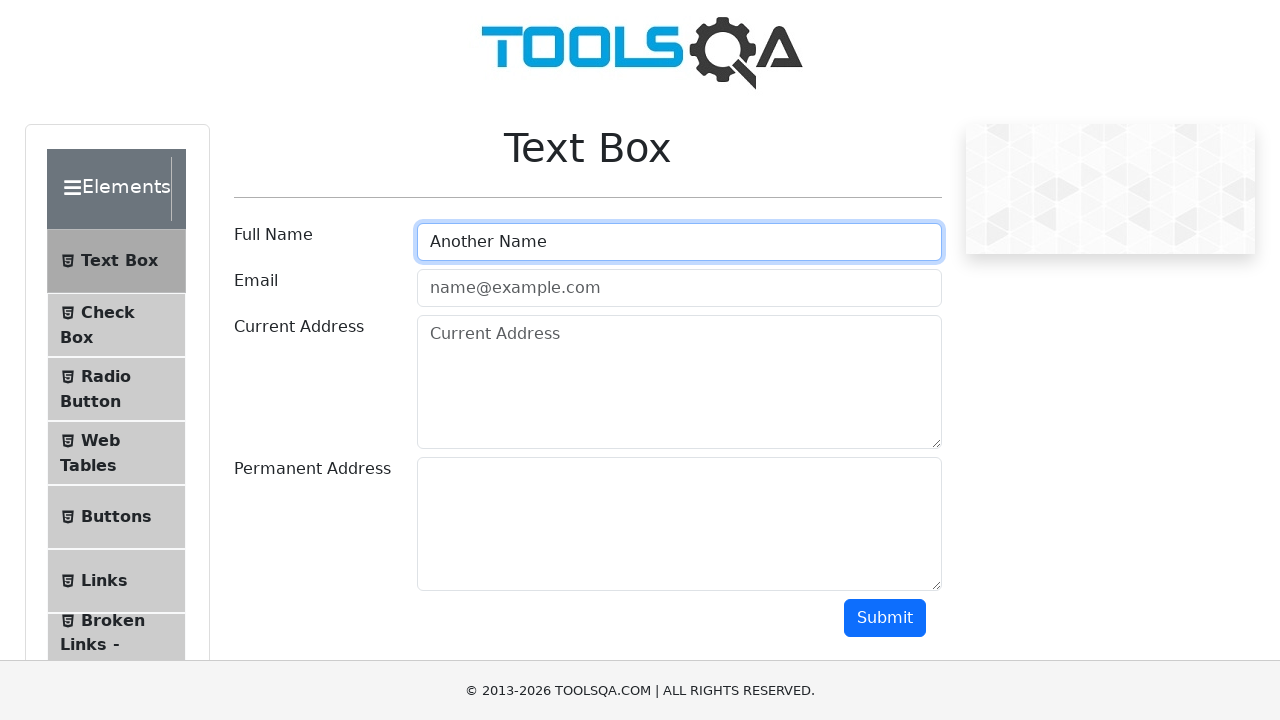

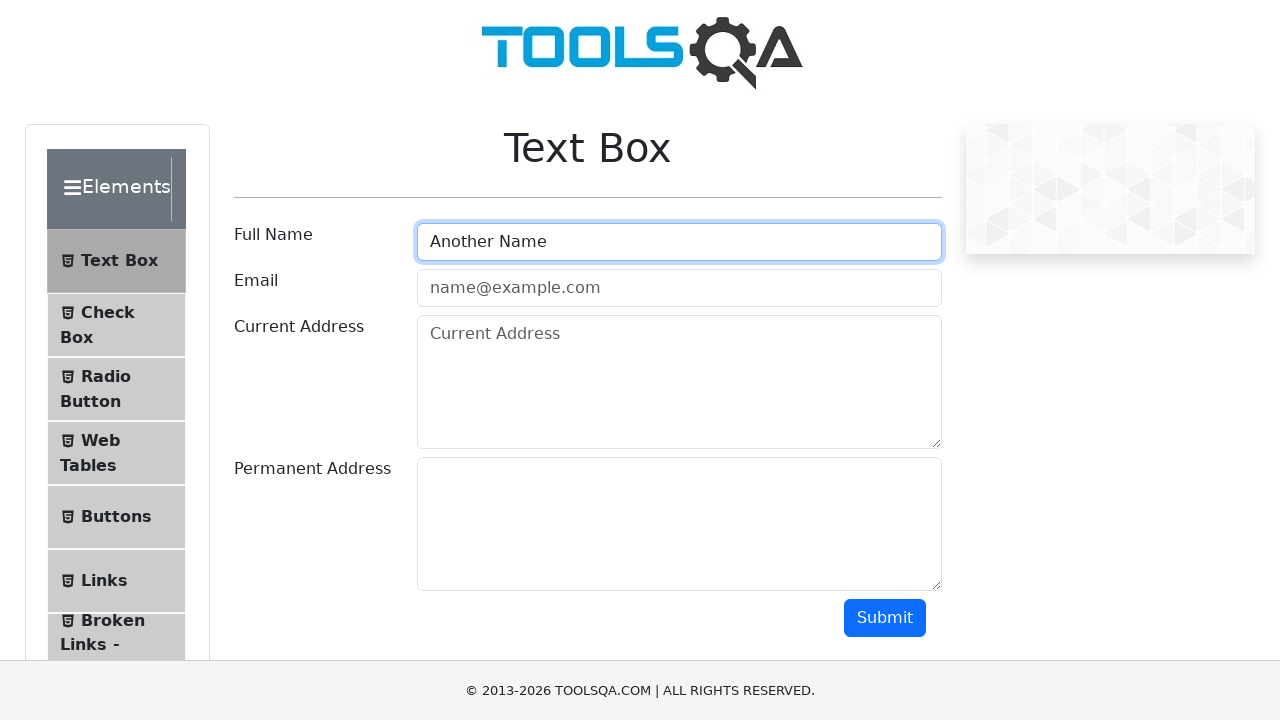